Tests filtering to display only completed items

Starting URL: https://demo.playwright.dev/todomvc

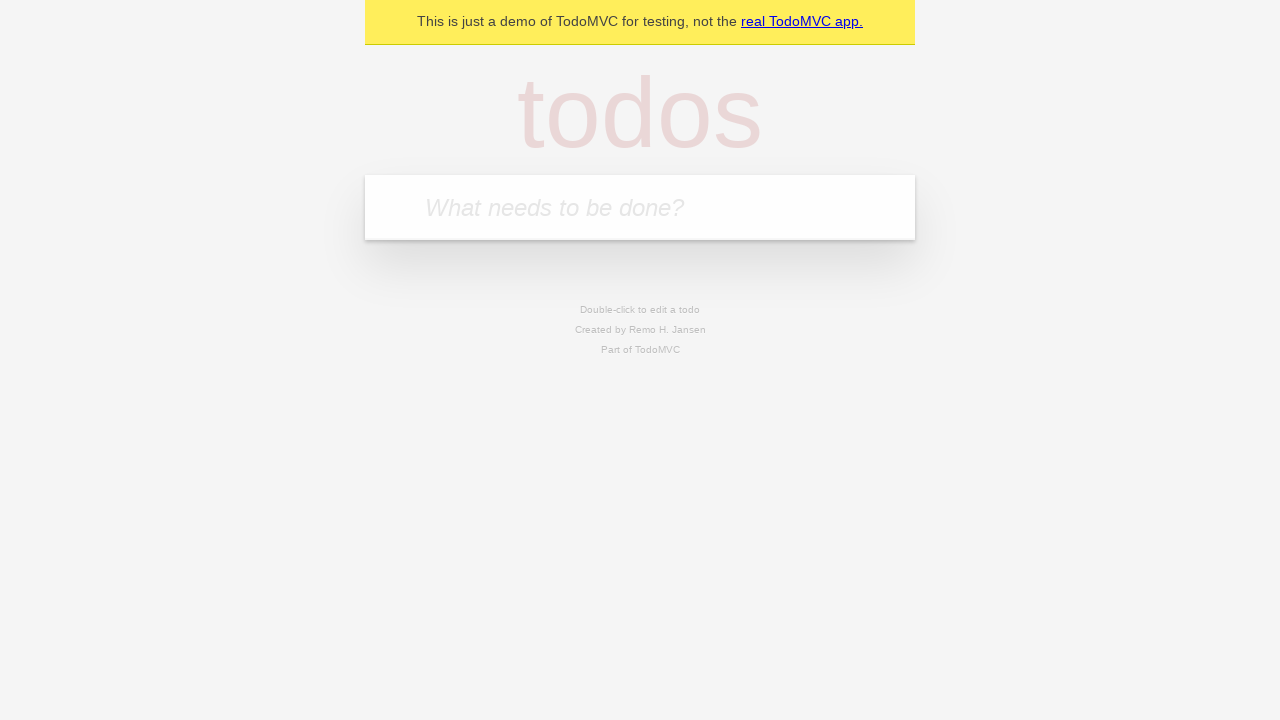

Filled new todo input with 'buy some cheese' on .new-todo
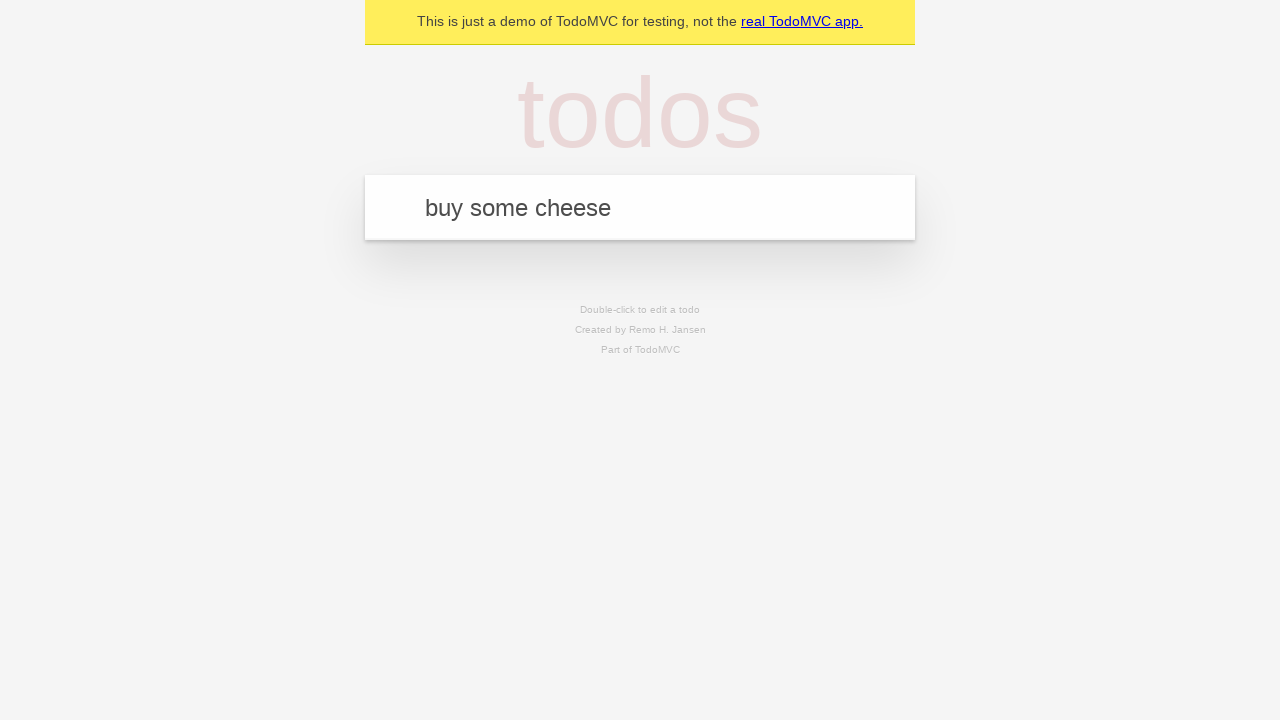

Pressed Enter to add first todo on .new-todo
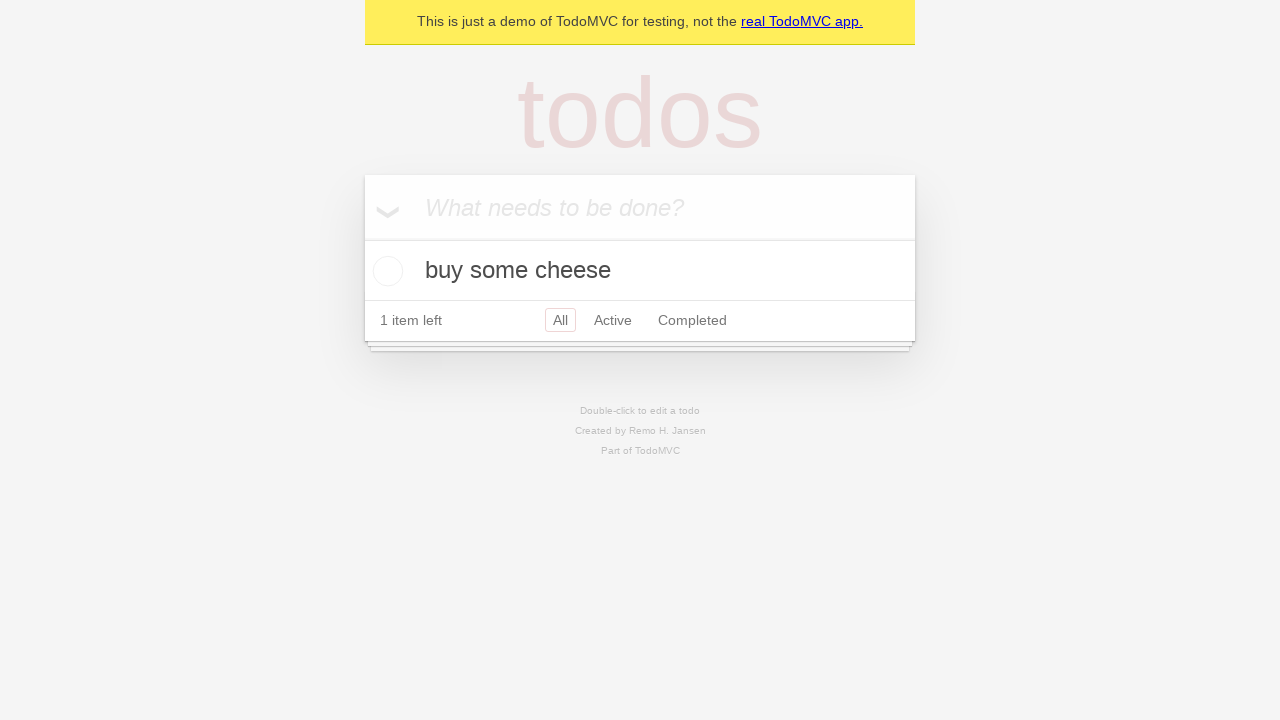

Filled new todo input with 'feed the cat' on .new-todo
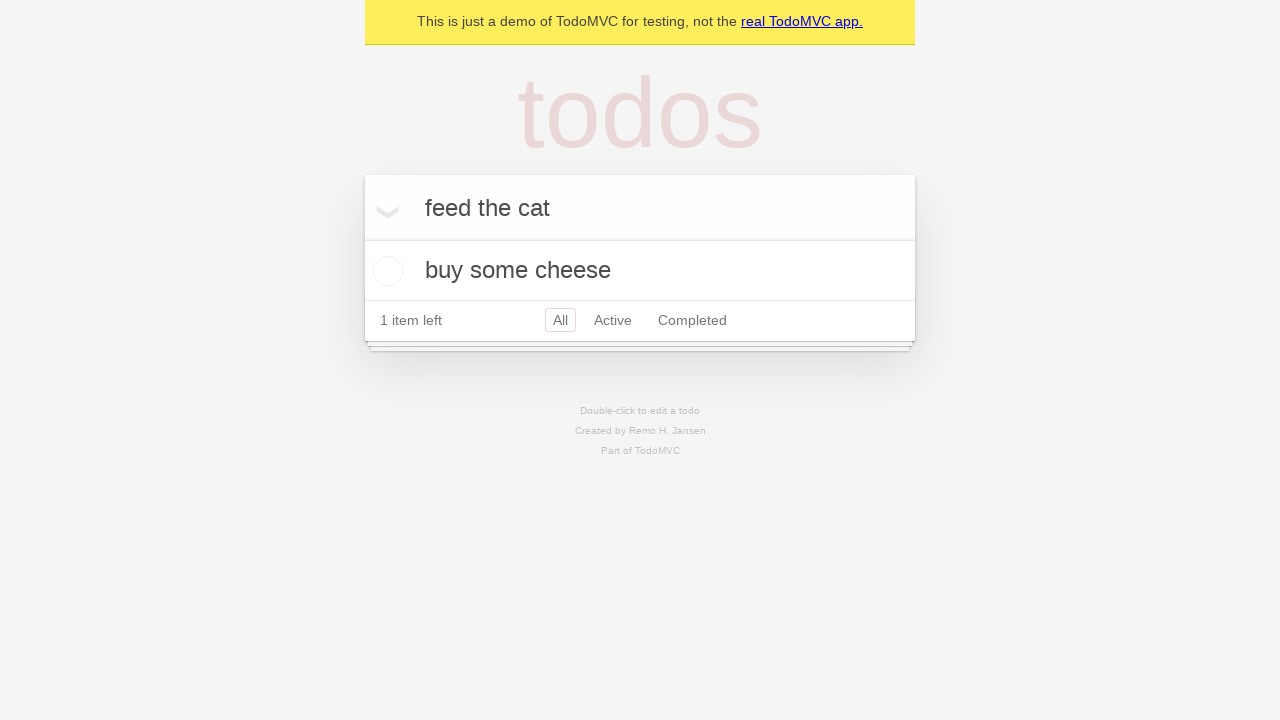

Pressed Enter to add second todo on .new-todo
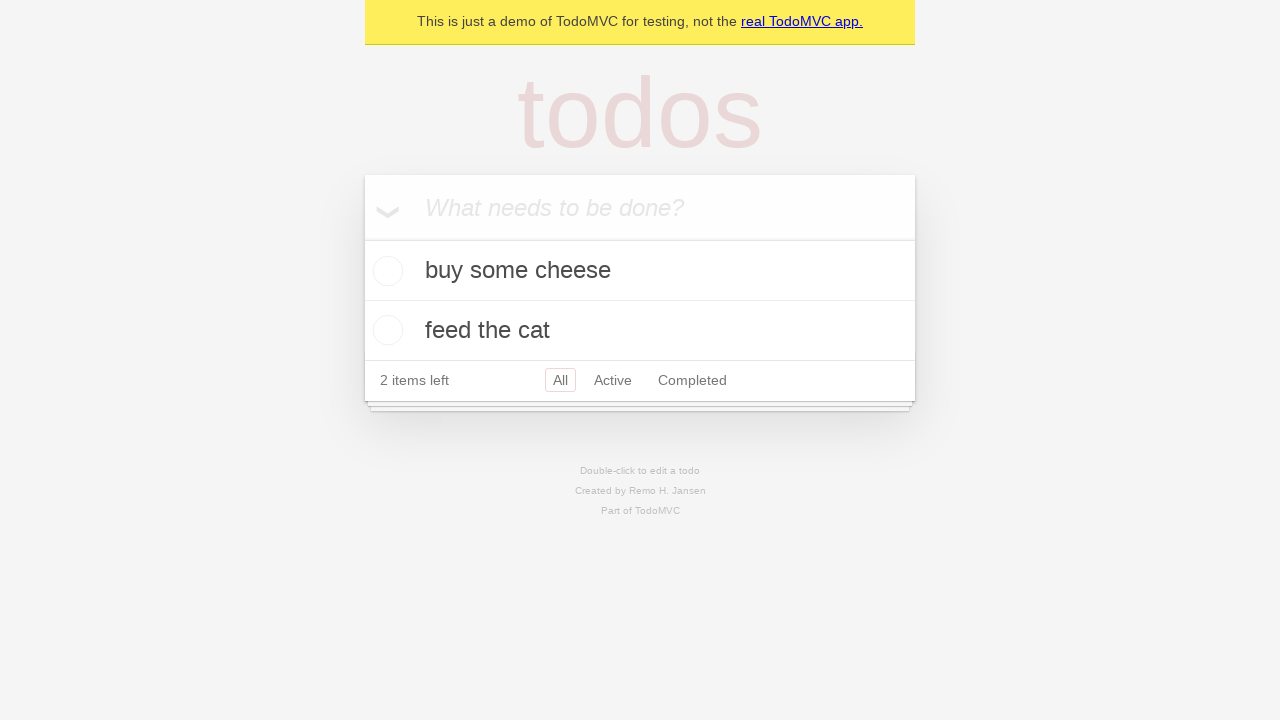

Filled new todo input with 'book a doctors appointment' on .new-todo
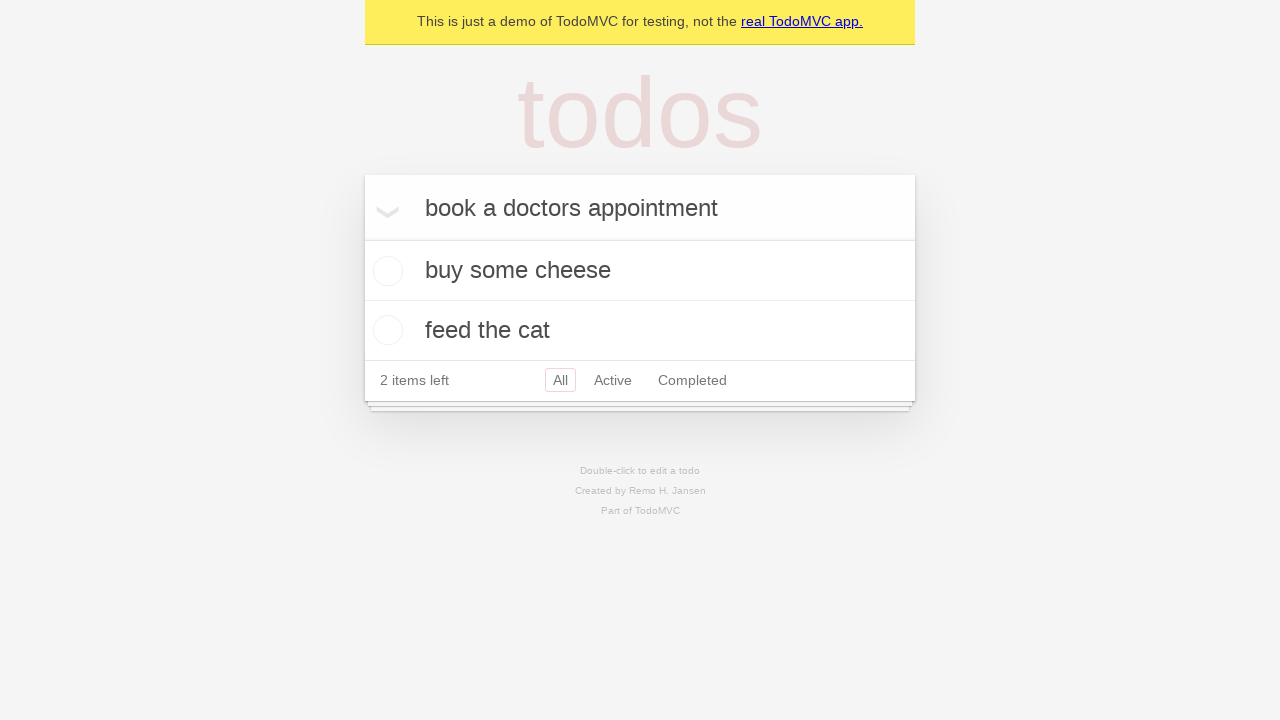

Pressed Enter to add third todo on .new-todo
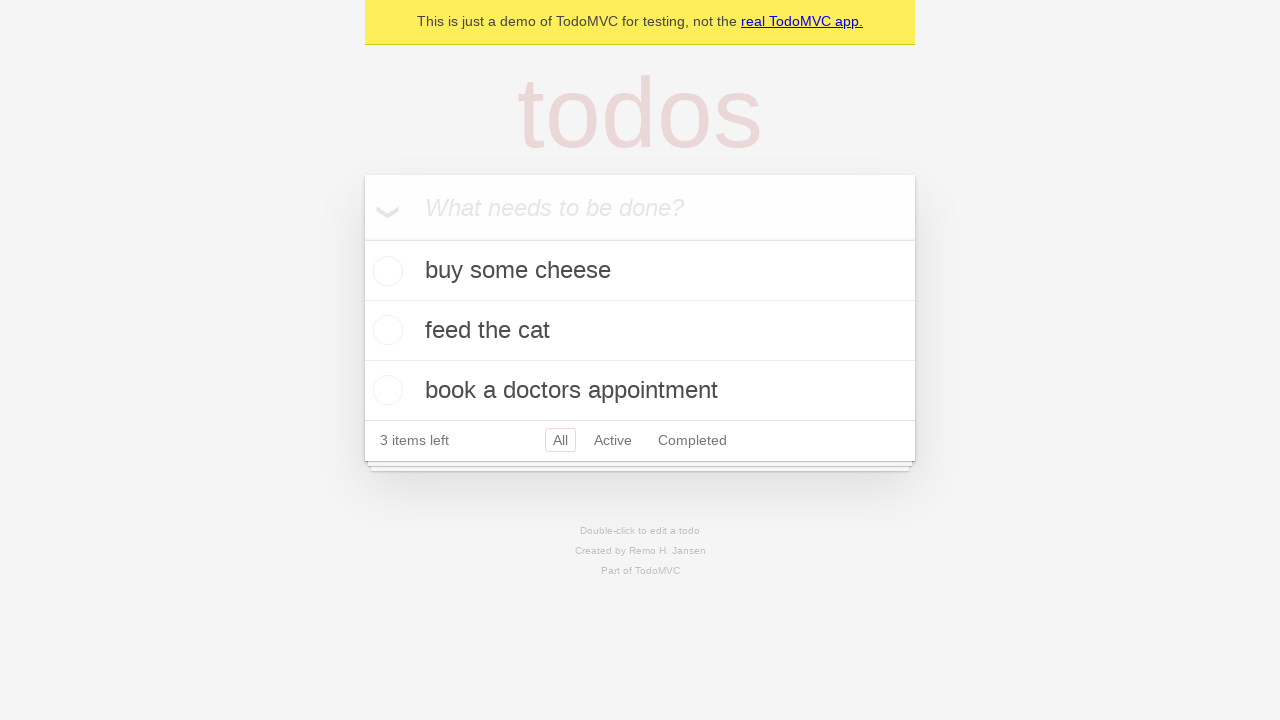

Marked second todo as complete by checking toggle at (385, 330) on .todo-list li .toggle >> nth=1
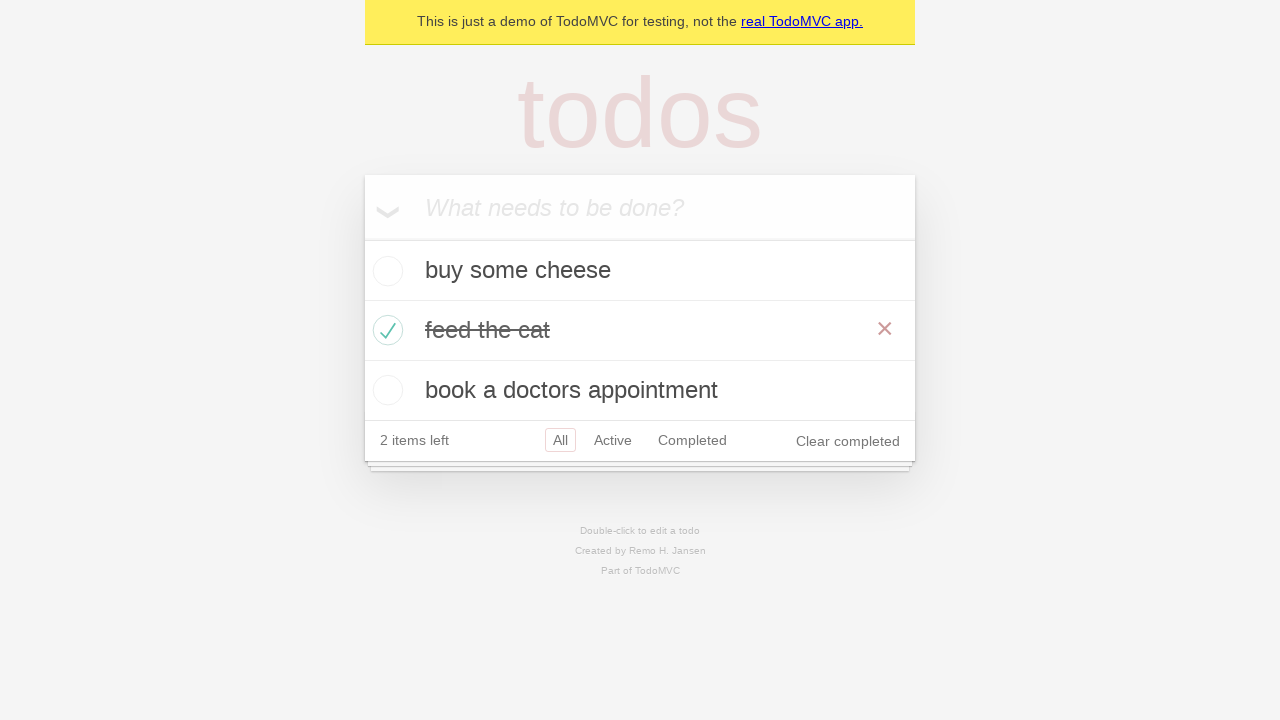

Clicked Completed filter to display only completed items at (692, 440) on .filters >> text=Completed
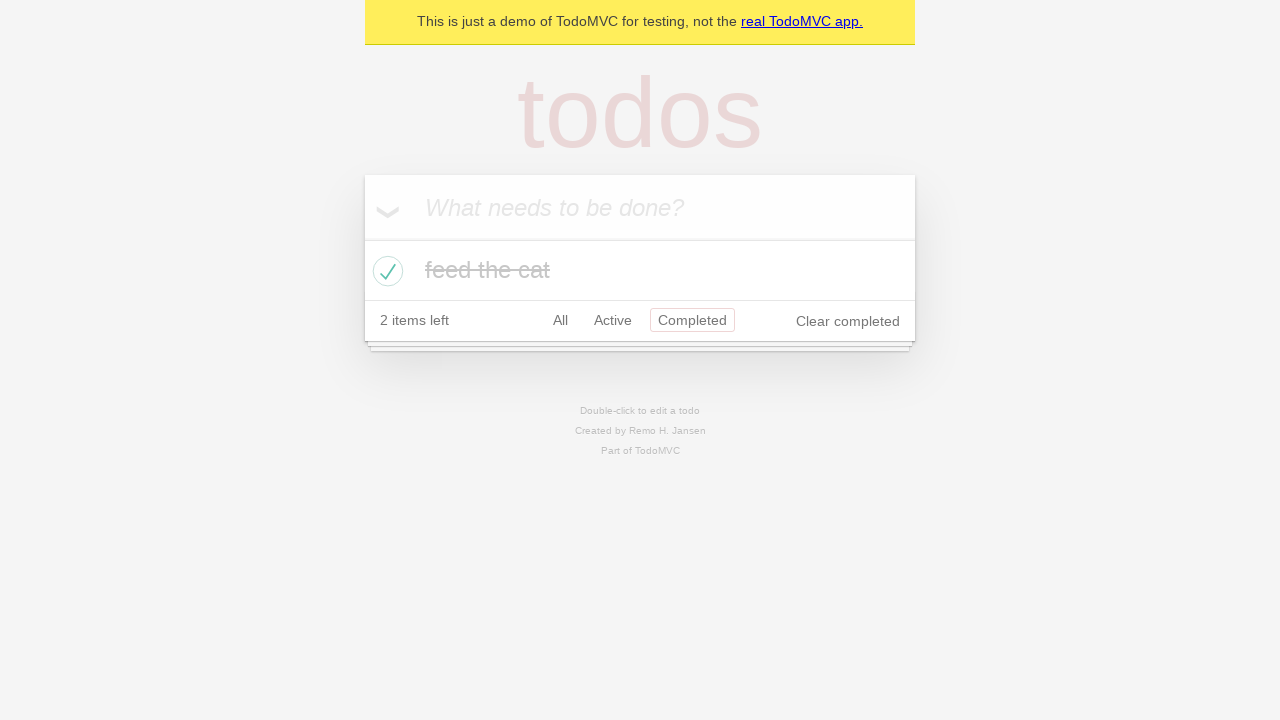

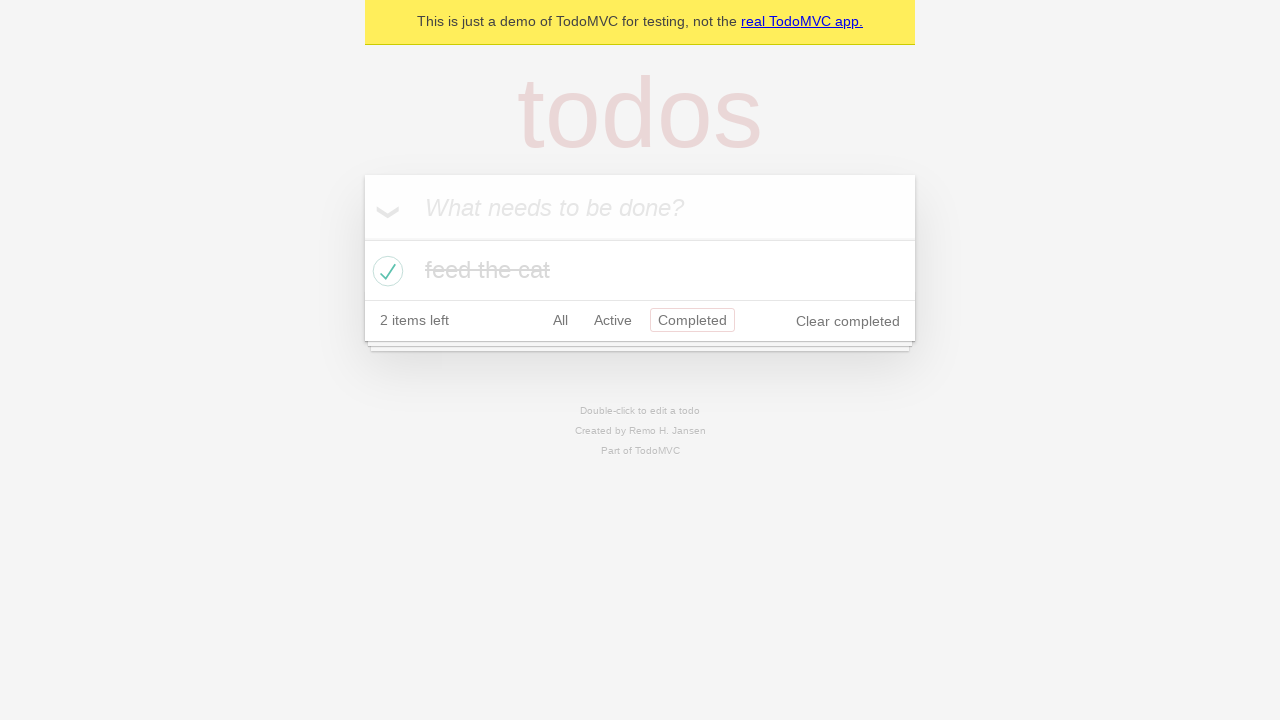